Tests triggering a confirm dialog and clicking OK

Starting URL: https://testpages.eviltester.com/styled/alerts/alert-test.html

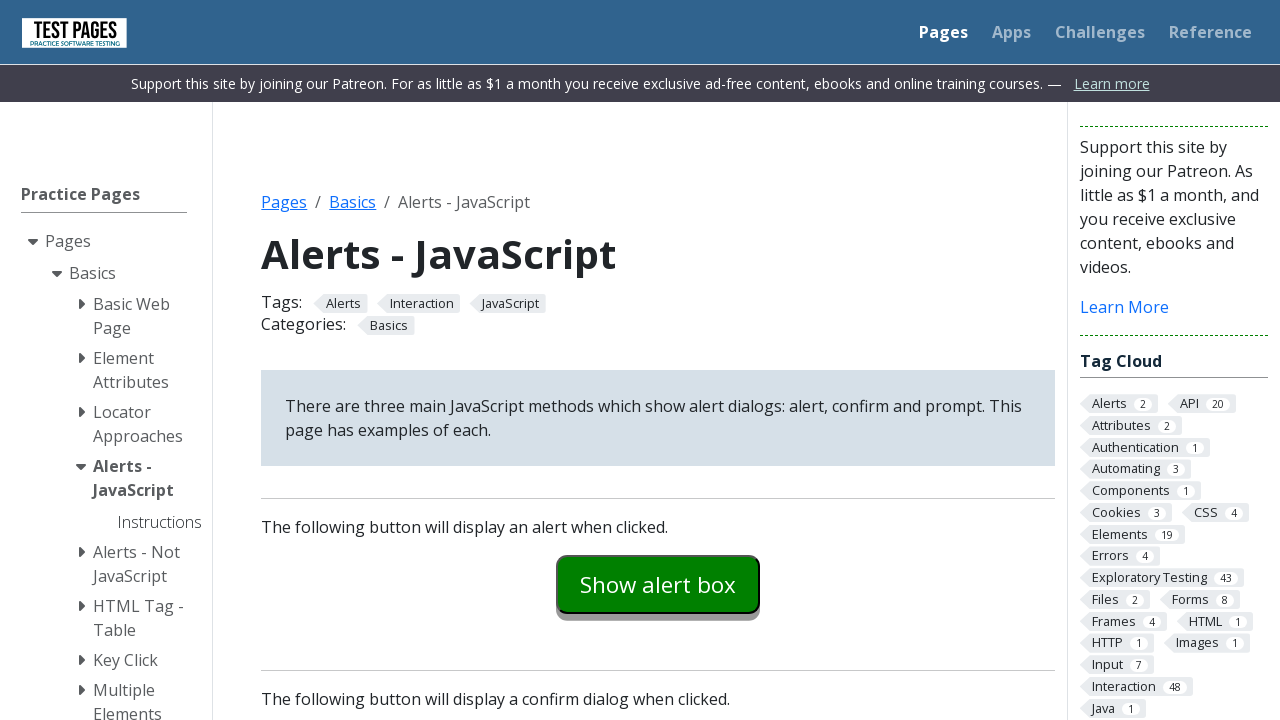

Set up dialog handler to accept confirm dialogs
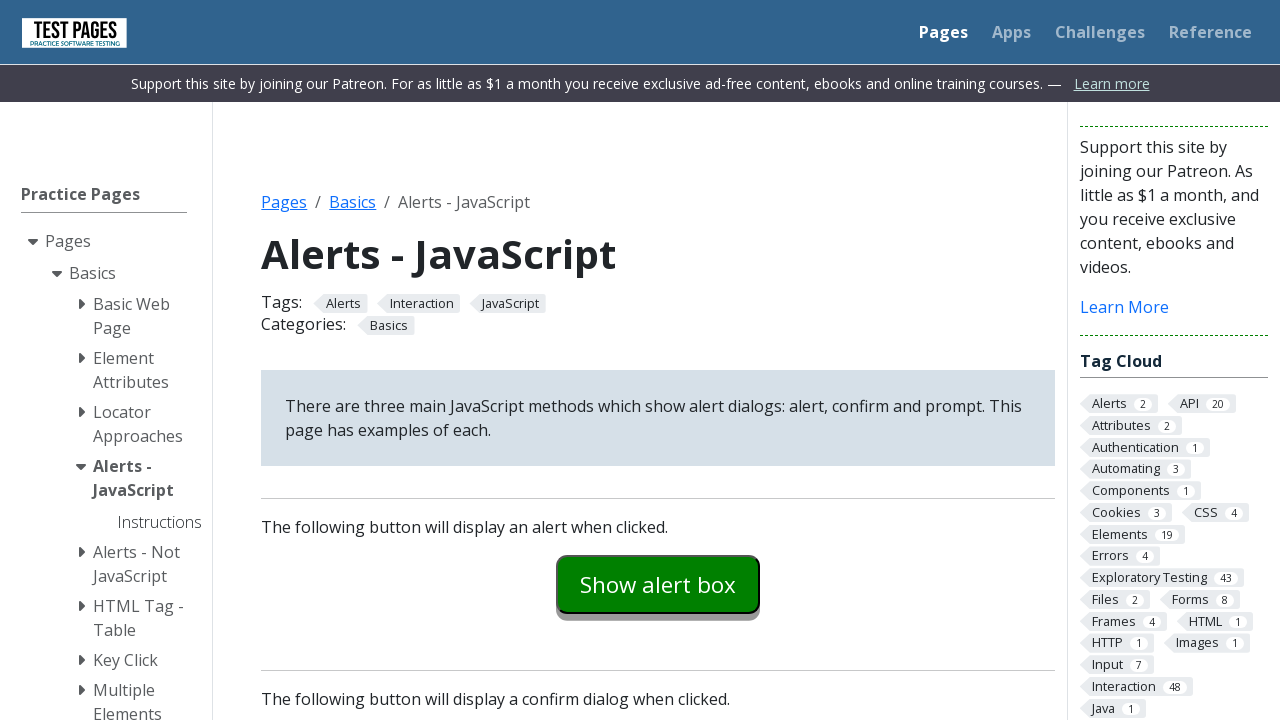

Clicked the confirm example button at (658, 360) on #confirmexample
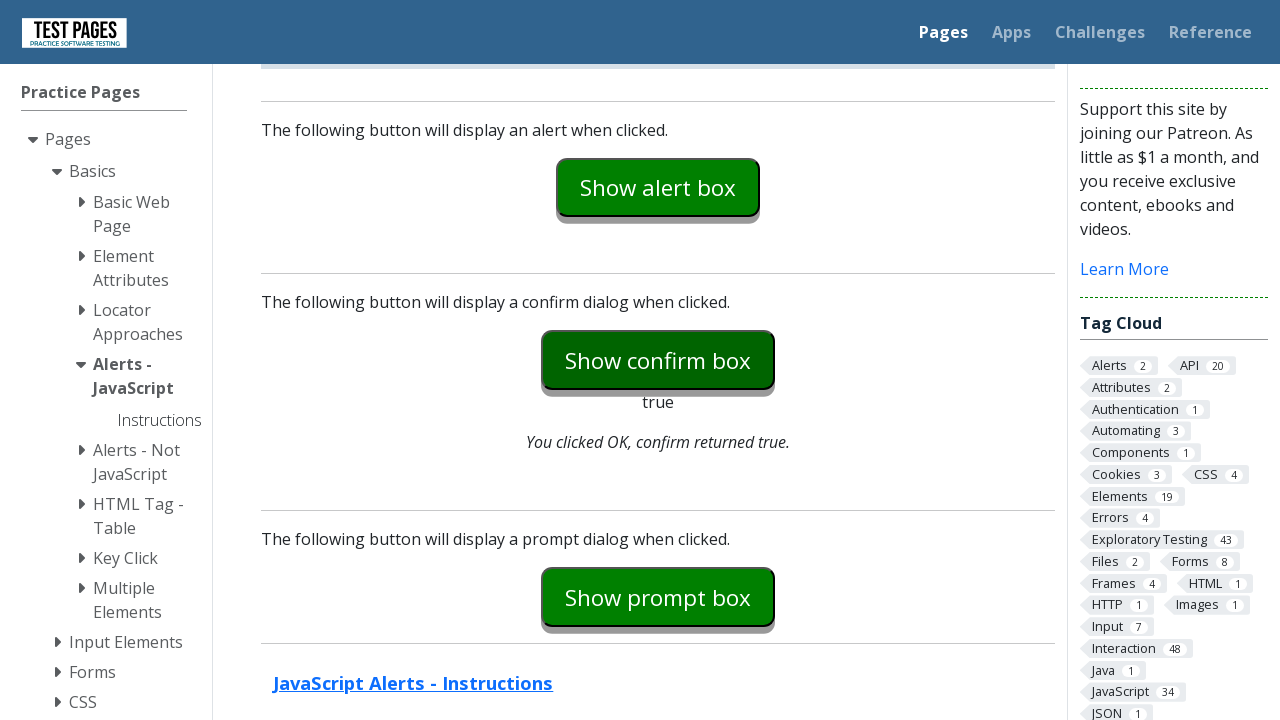

Confirm dialog accepted and explanation text loaded
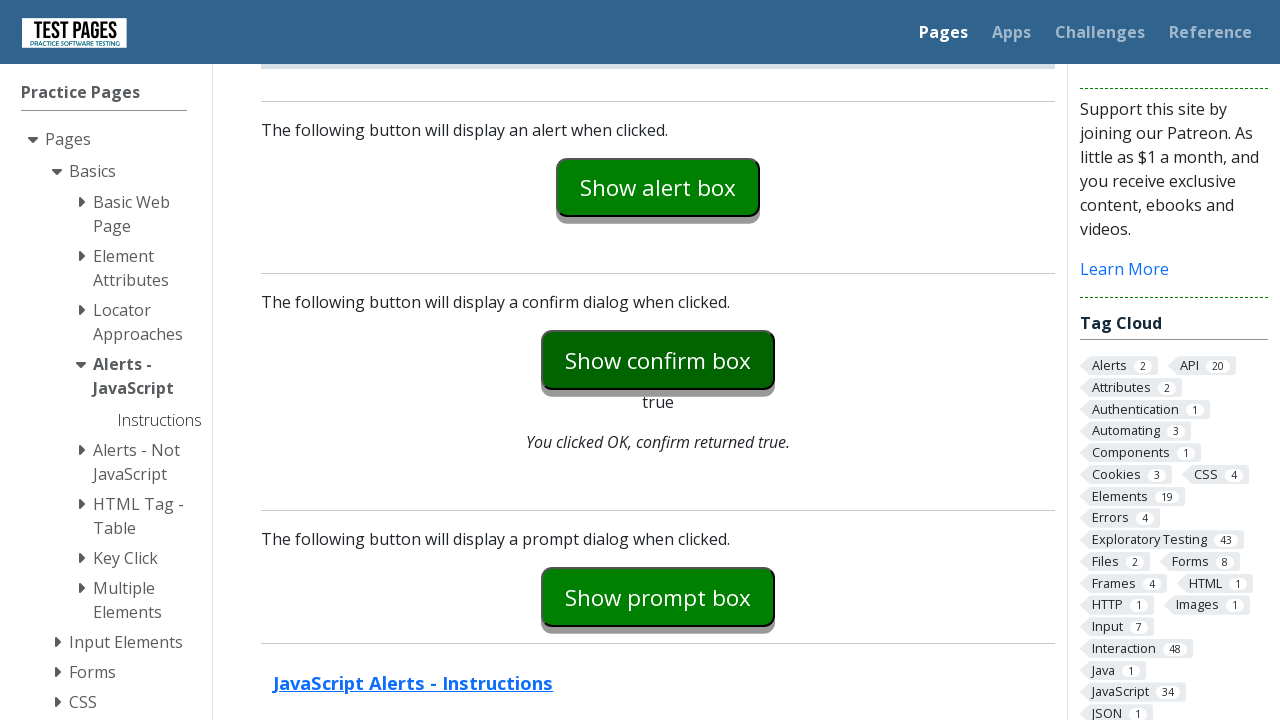

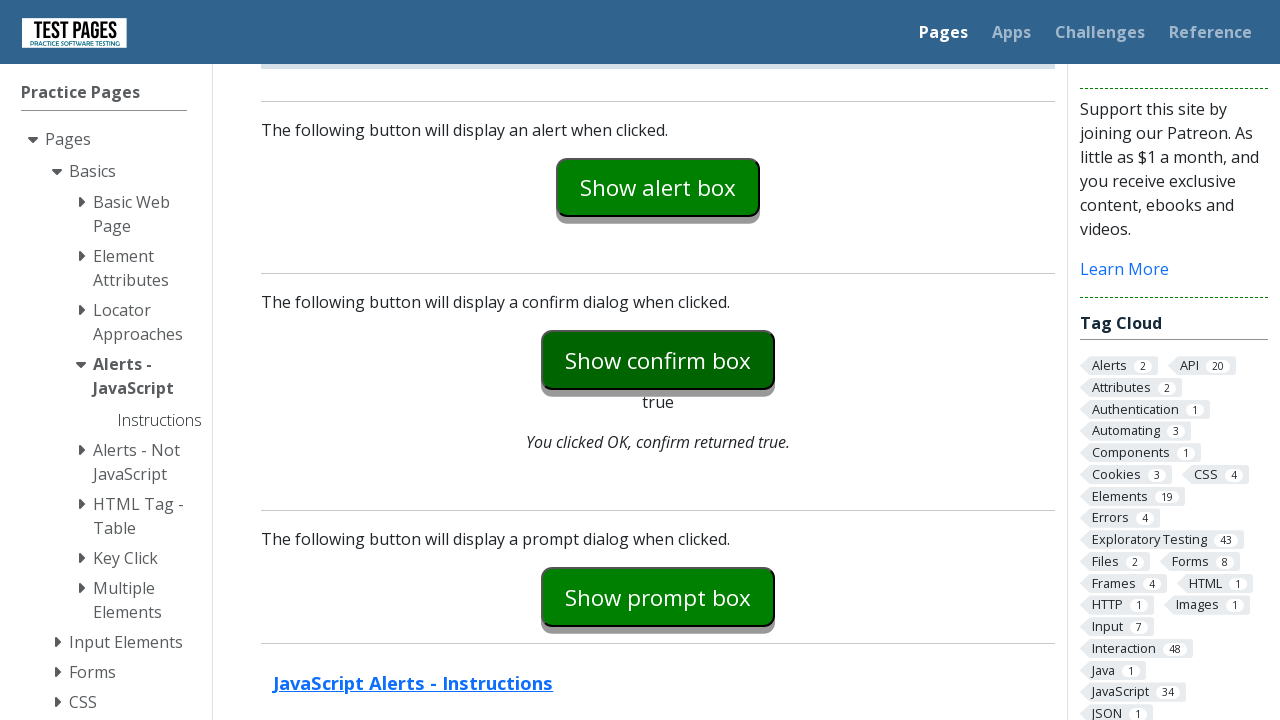